Tests filtering to display only active (non-completed) items

Starting URL: https://demo.playwright.dev/todomvc

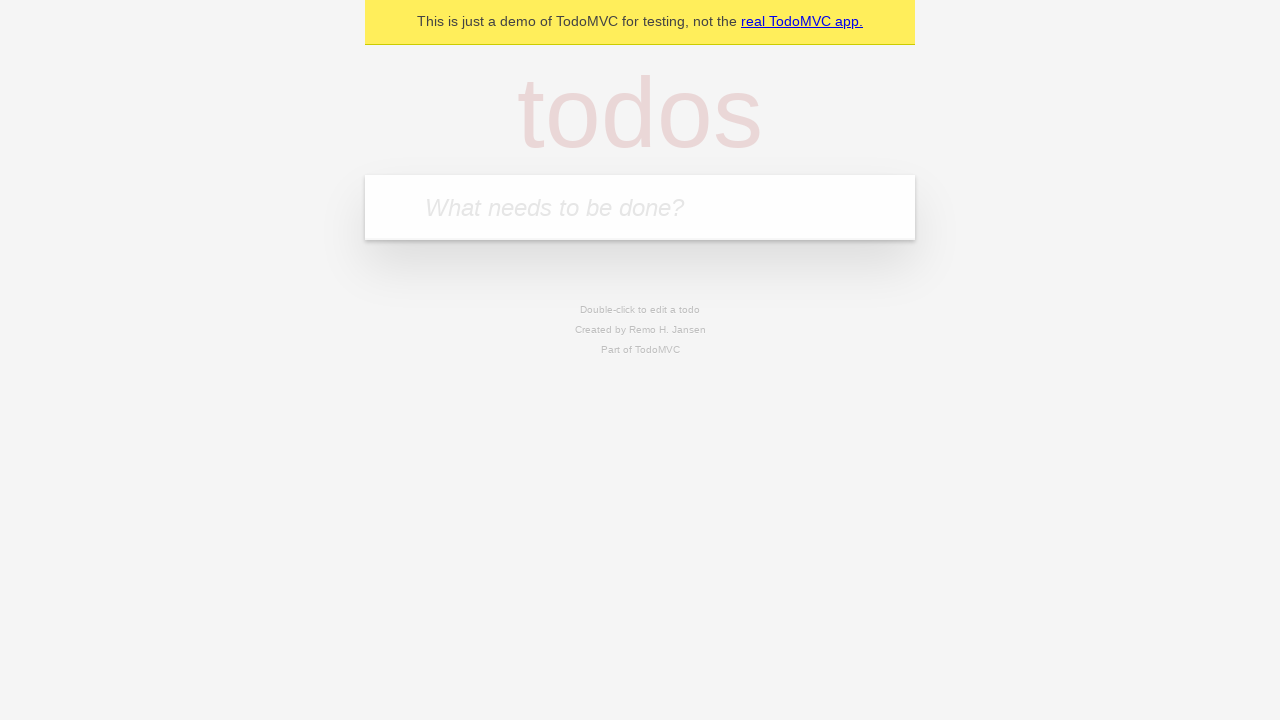

Filled todo input with 'buy some cheese' on internal:attr=[placeholder="What needs to be done?"i]
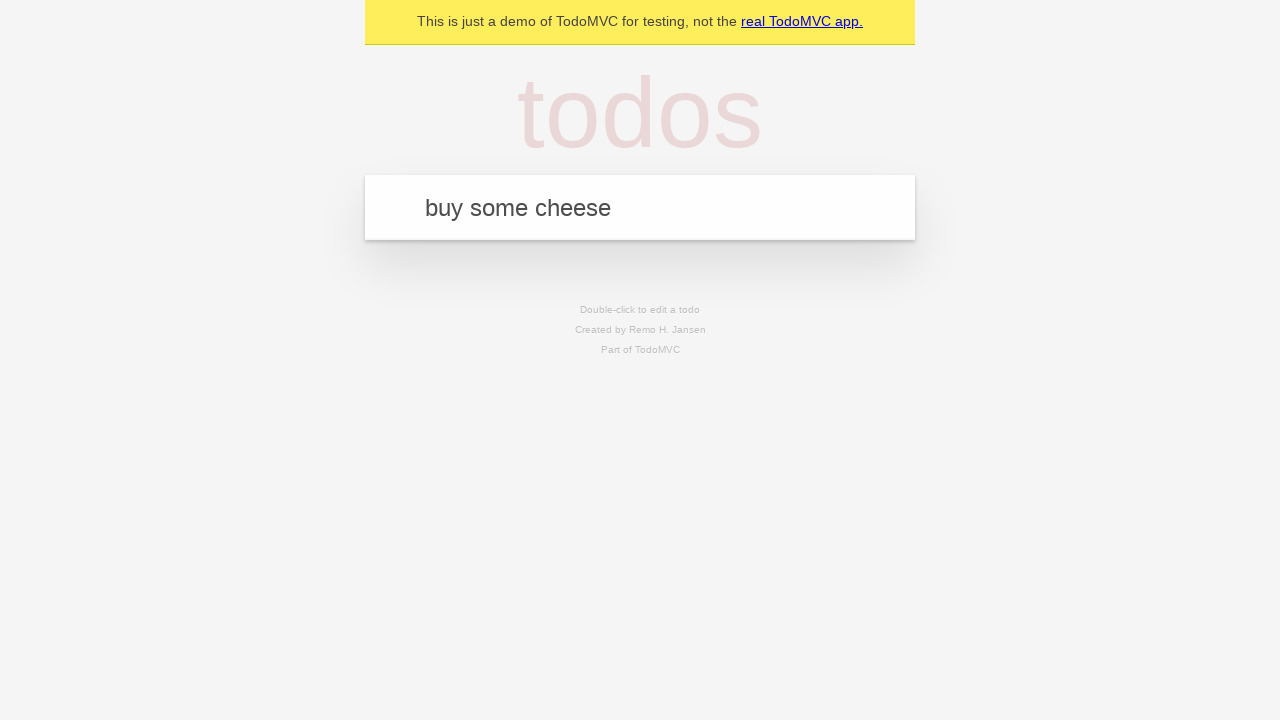

Pressed Enter to add todo 'buy some cheese' on internal:attr=[placeholder="What needs to be done?"i]
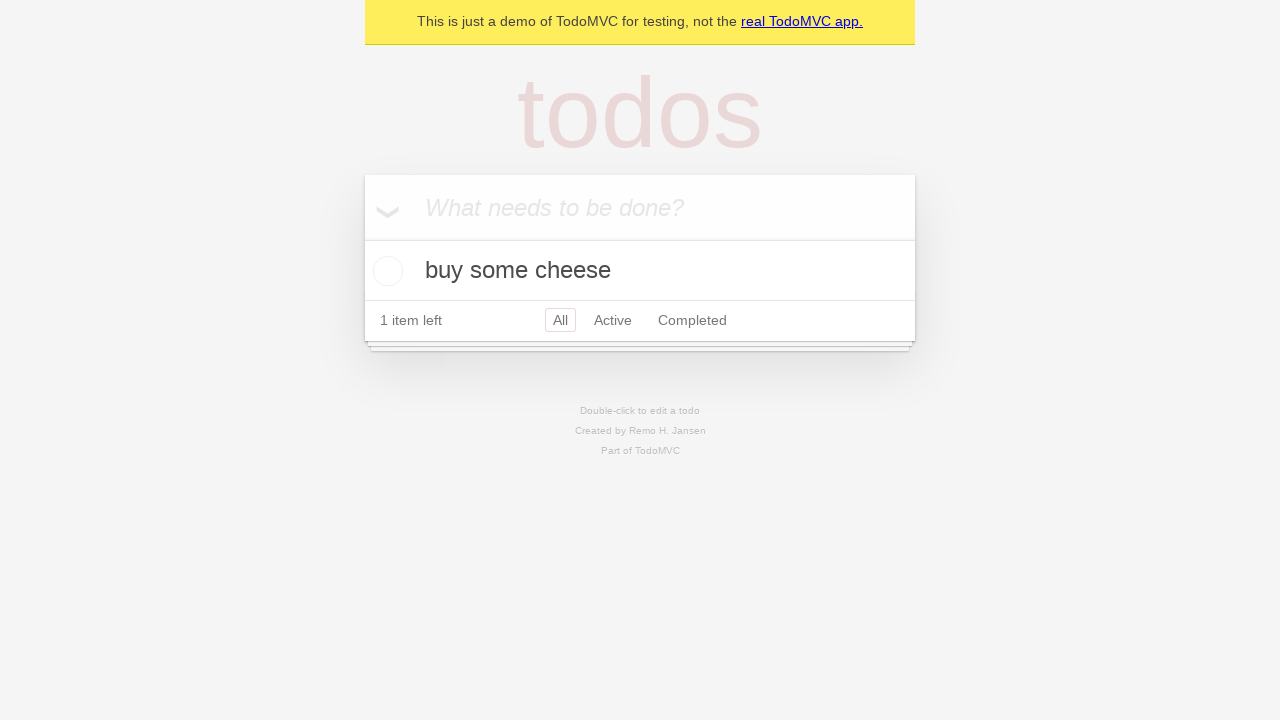

Filled todo input with 'feed the cat' on internal:attr=[placeholder="What needs to be done?"i]
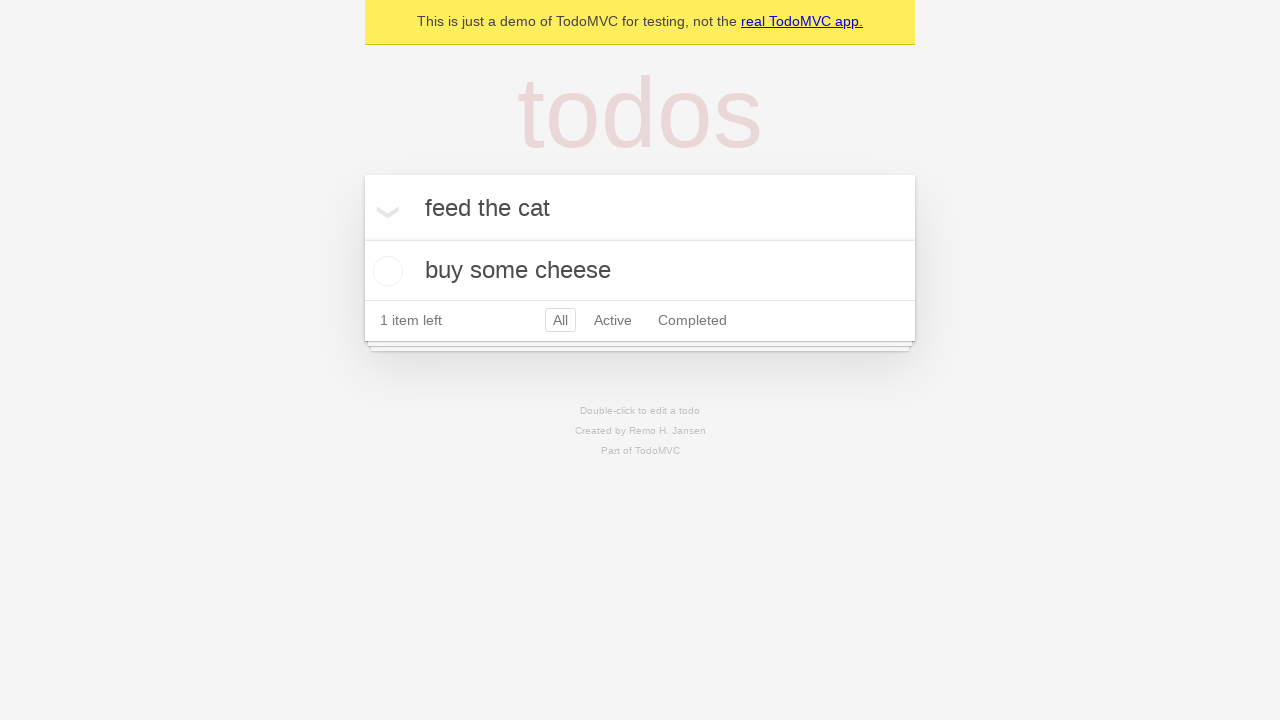

Pressed Enter to add todo 'feed the cat' on internal:attr=[placeholder="What needs to be done?"i]
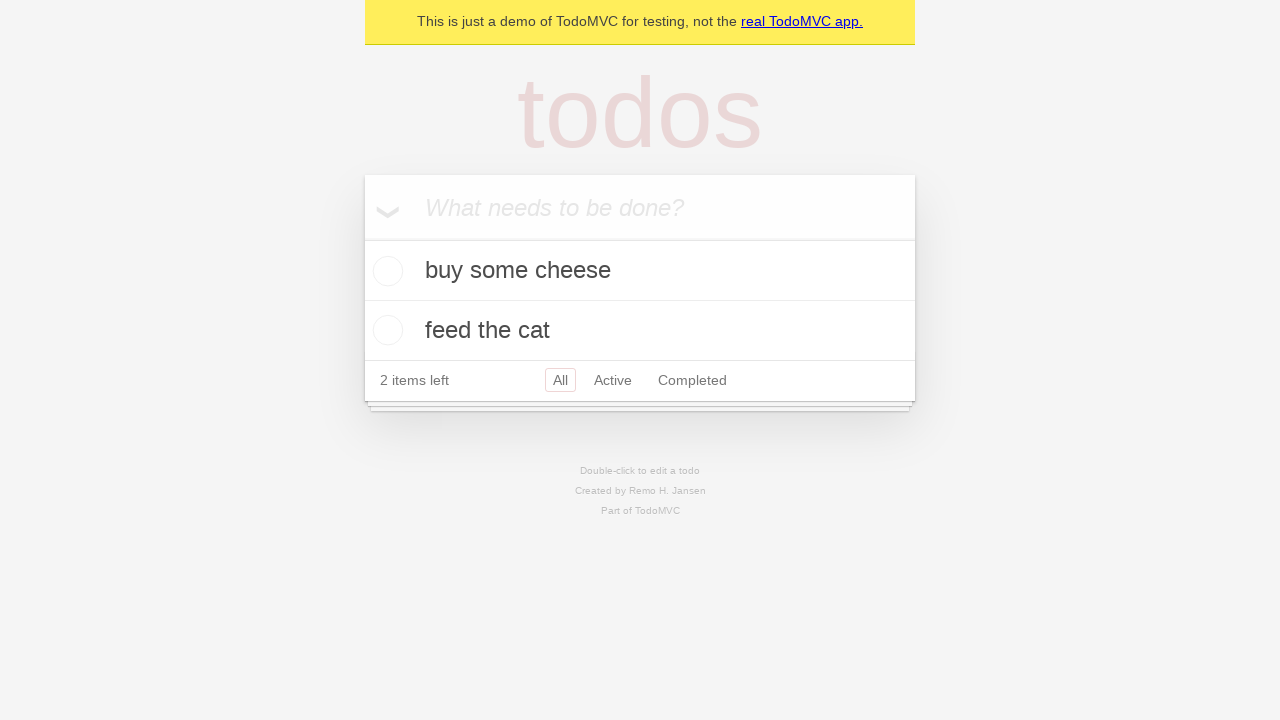

Filled todo input with 'book a doctors appointment' on internal:attr=[placeholder="What needs to be done?"i]
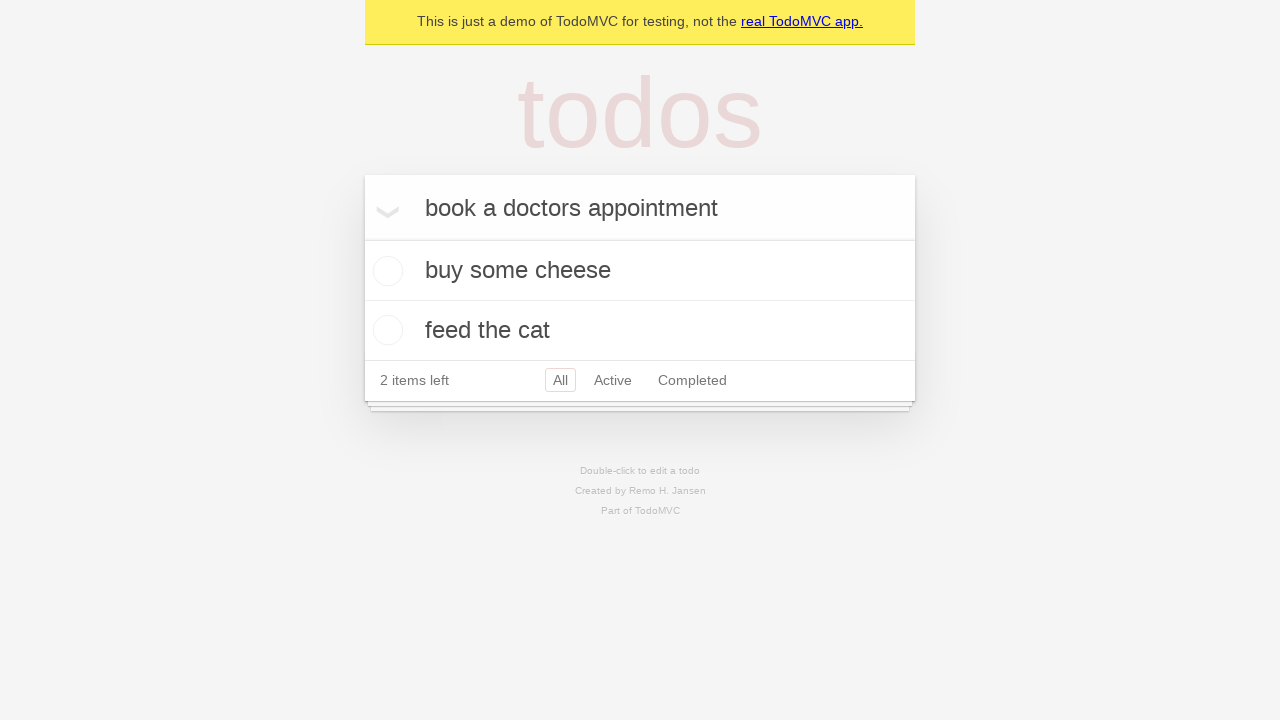

Pressed Enter to add todo 'book a doctors appointment' on internal:attr=[placeholder="What needs to be done?"i]
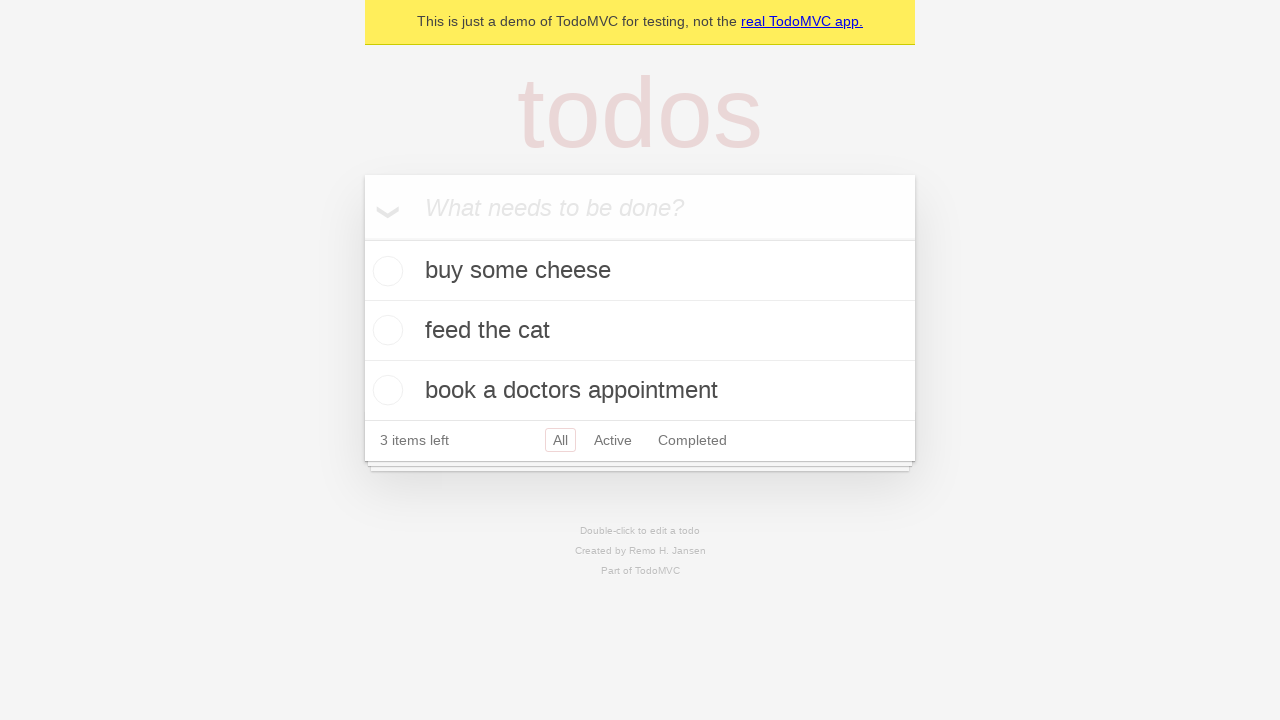

Checked the second todo item (feed the cat) at (385, 330) on internal:testid=[data-testid="todo-item"s] >> nth=1 >> internal:role=checkbox
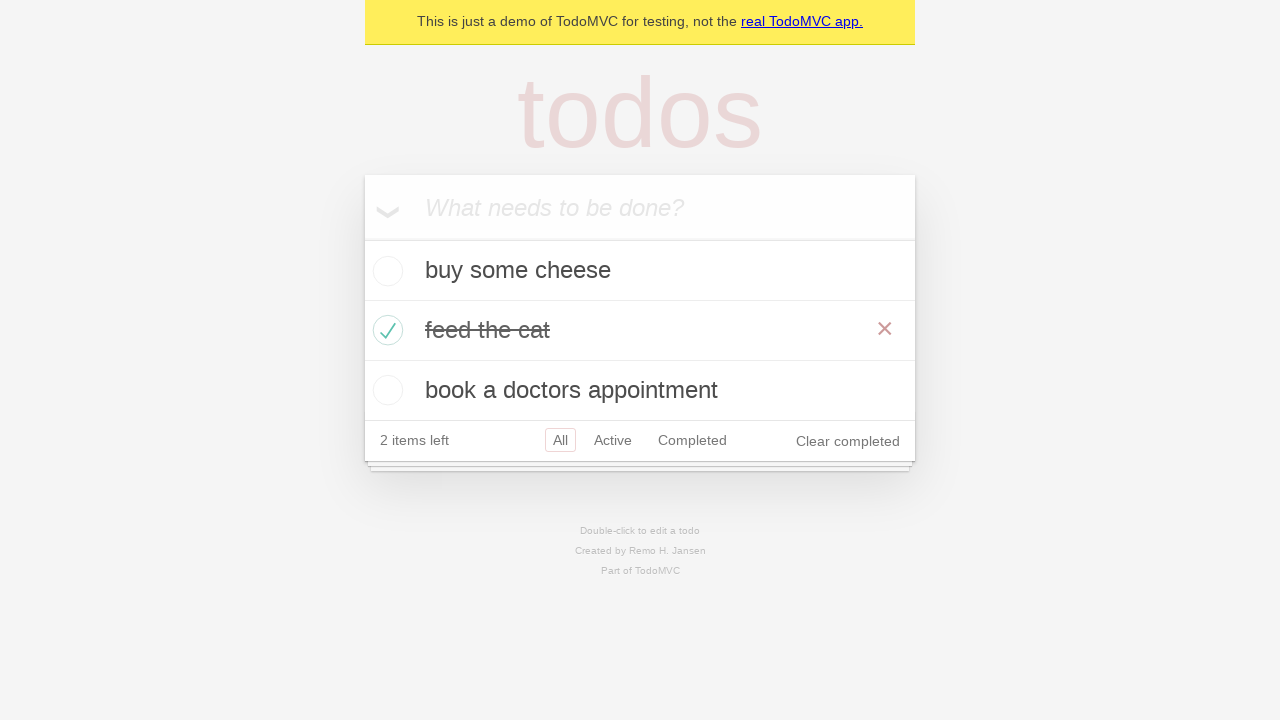

Clicked Active filter to display only non-completed items at (613, 440) on internal:role=link[name="Active"i]
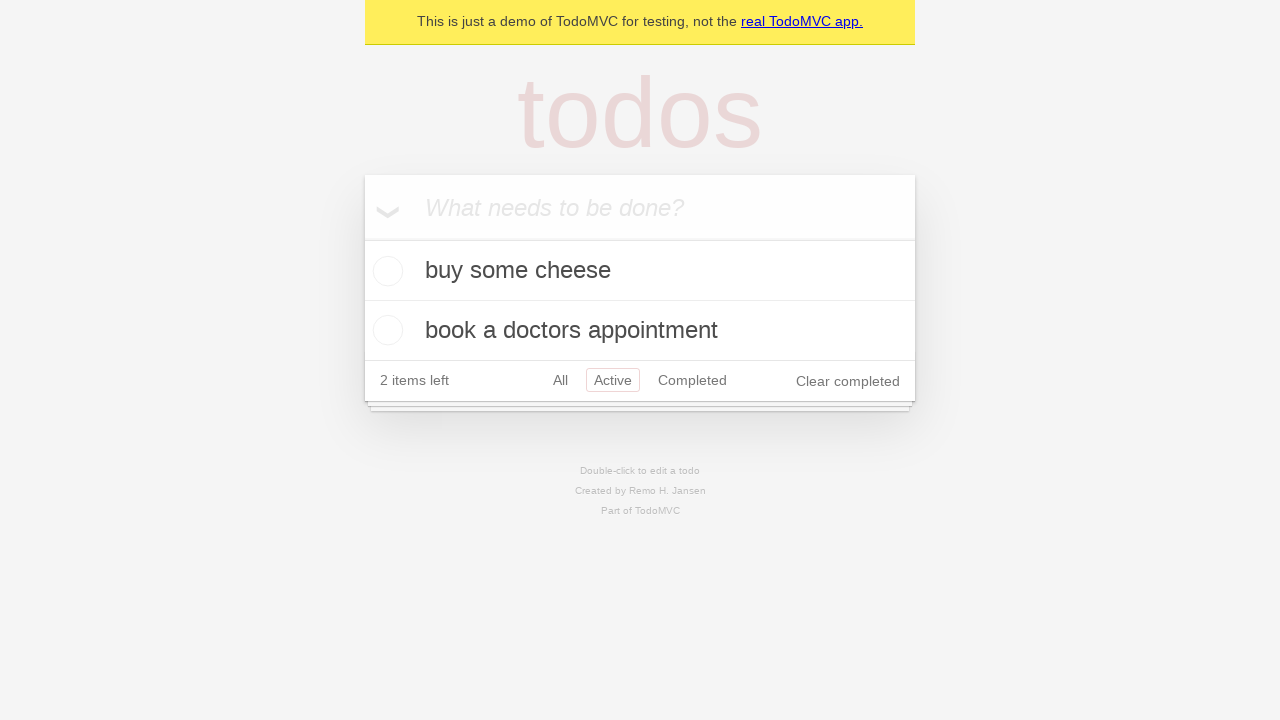

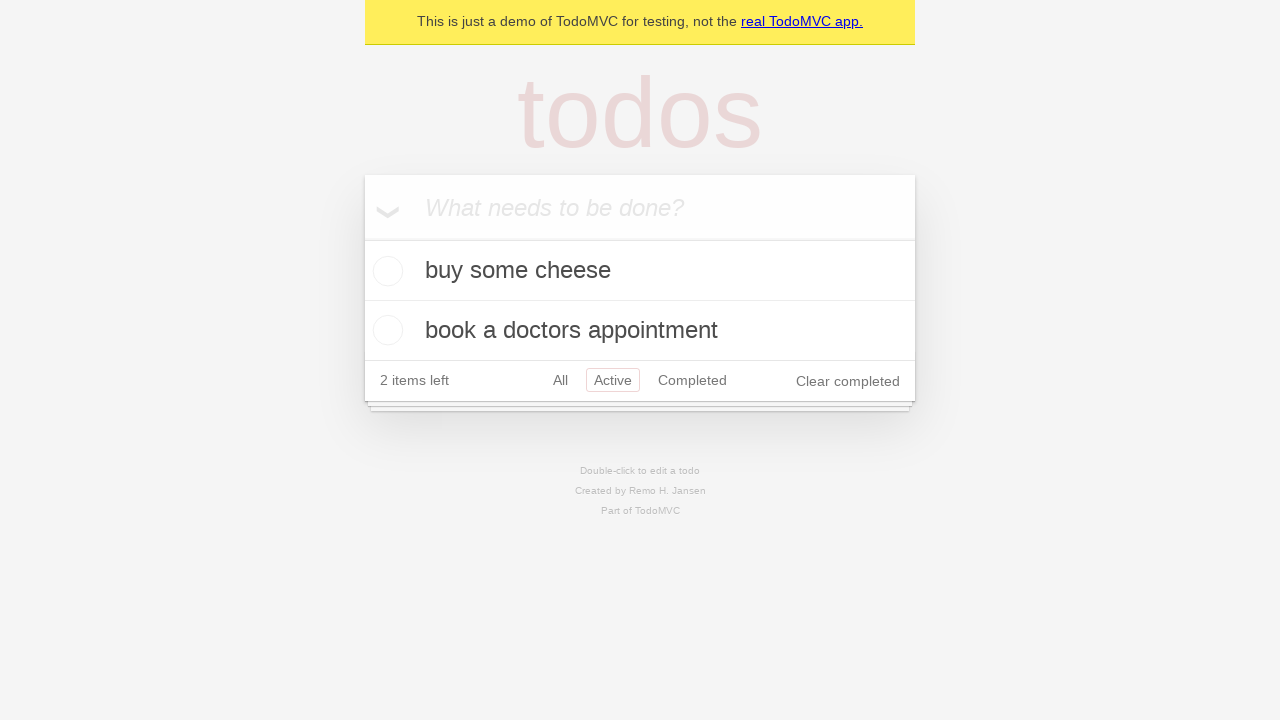